Tests the About Us page navigation by clicking the About Us link and verifying the page title displays "ParaSoft Demo Website"

Starting URL: https://parabank.parasoft.com/parabank/index.htm

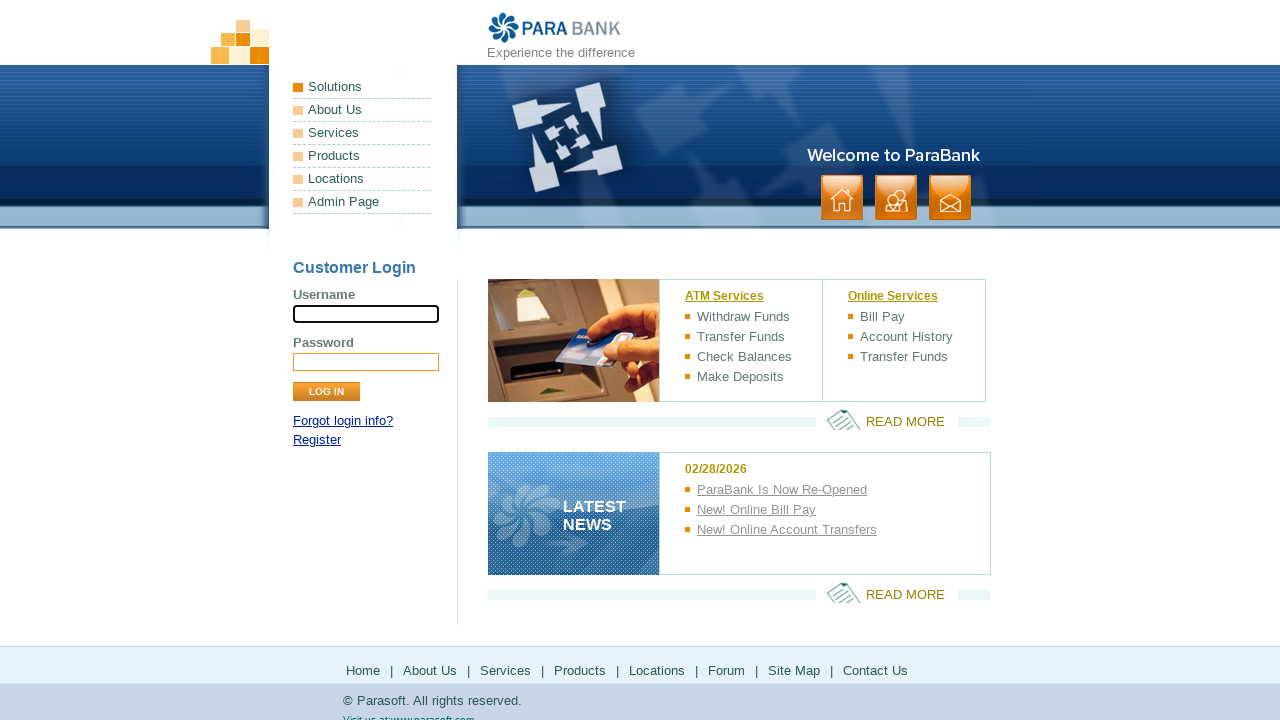

Clicked the About Us link at (362, 110) on a:has-text('About Us')
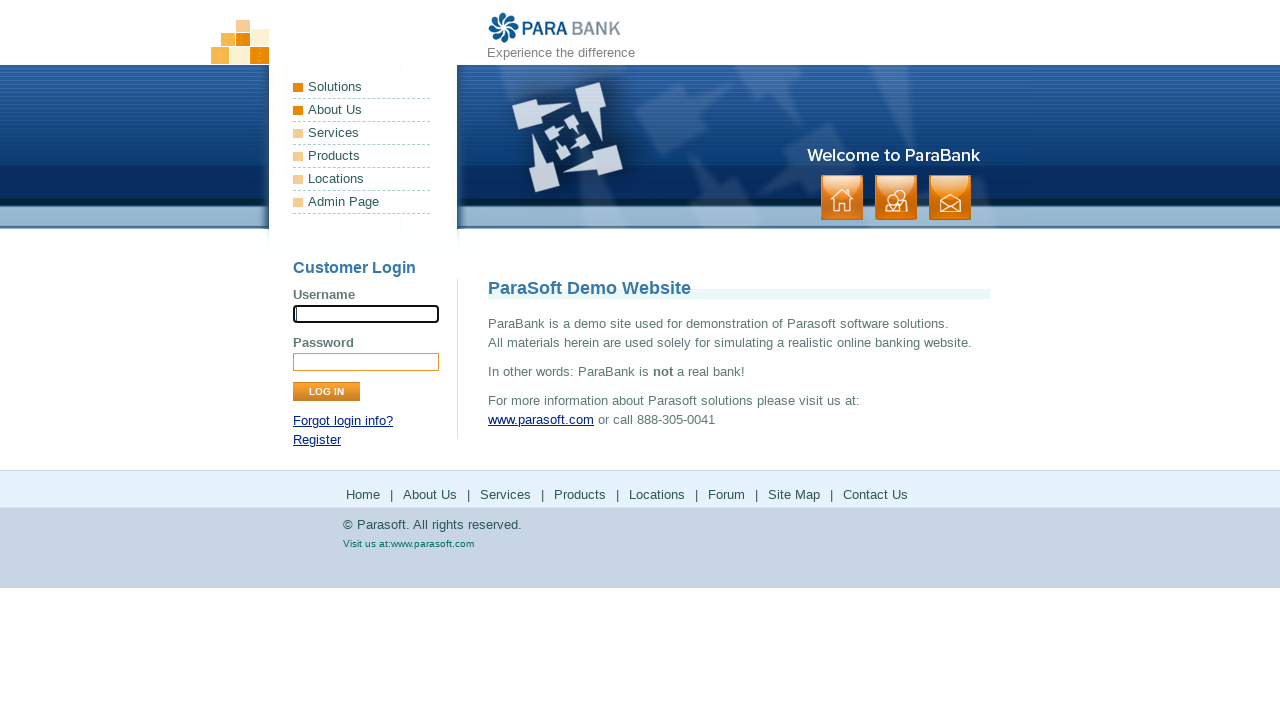

Page title element loaded - 'ParaSoft Demo Website' verified
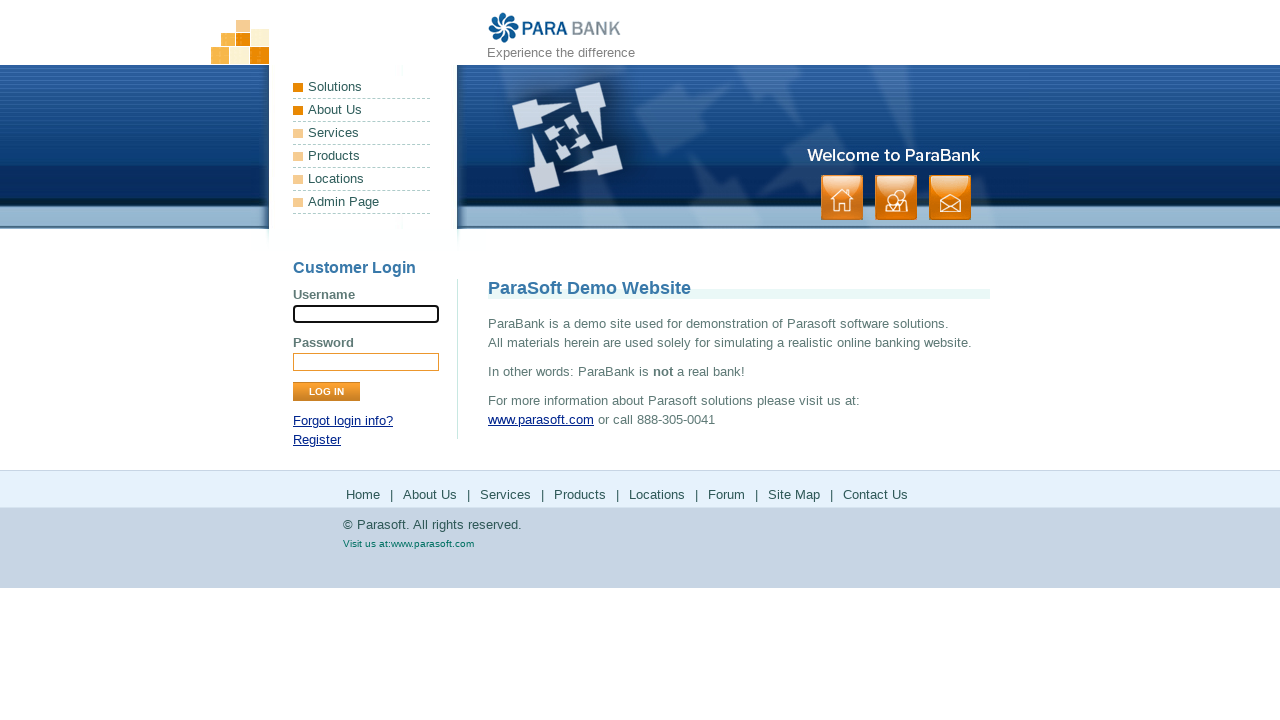

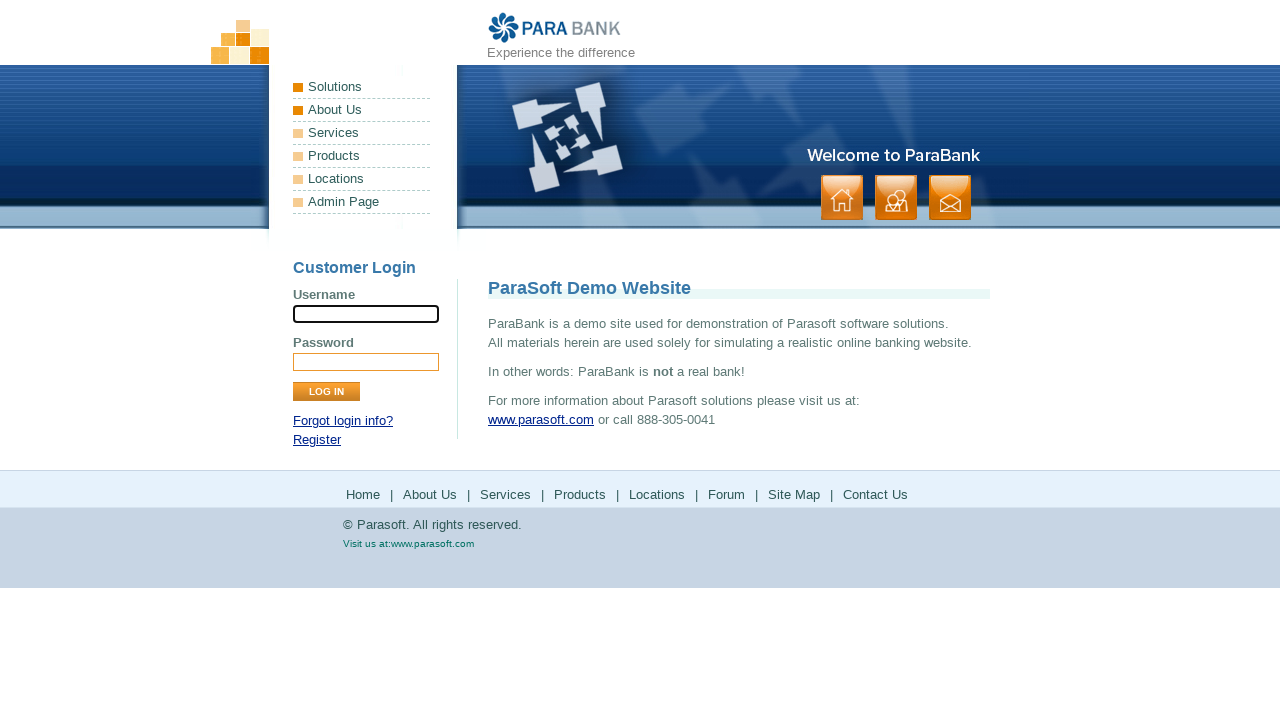